Tests iOS standalone mode (PWA) compatibility by checking for appropriate meta tags.

Starting URL: https://candlefish.ai/workshop-notes

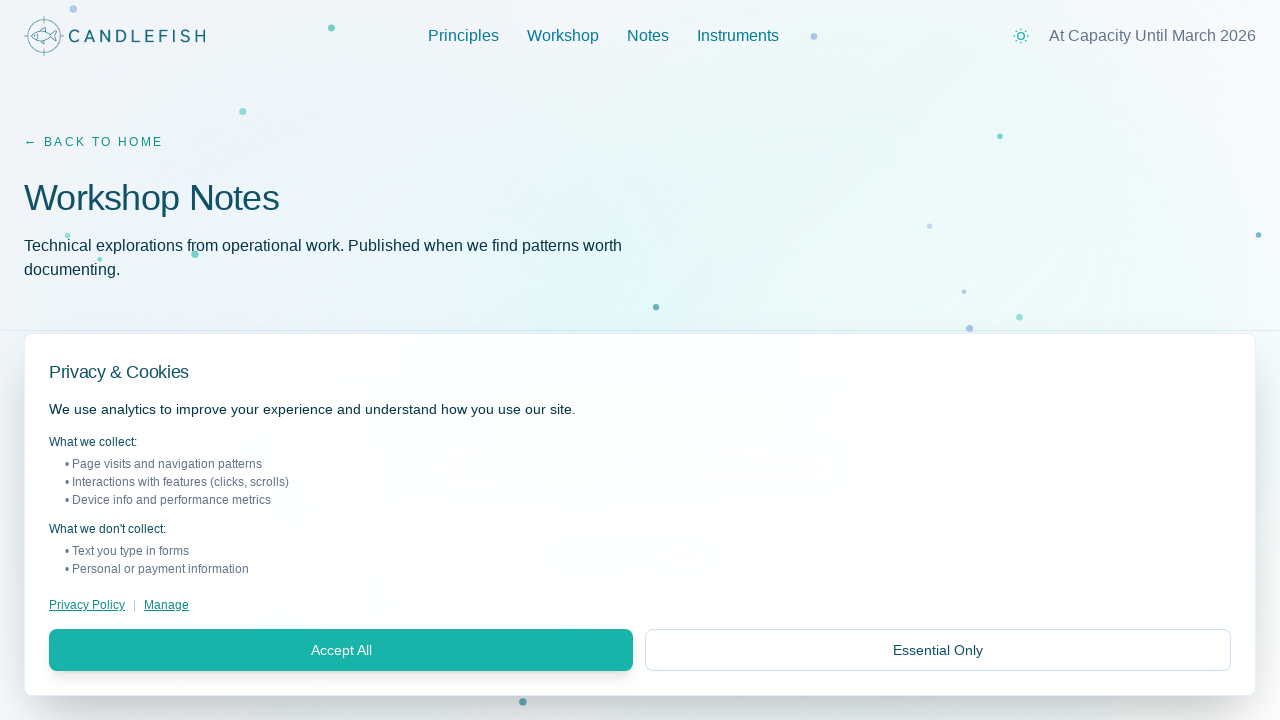

Navigated to https://candlefish.ai/workshop-notes
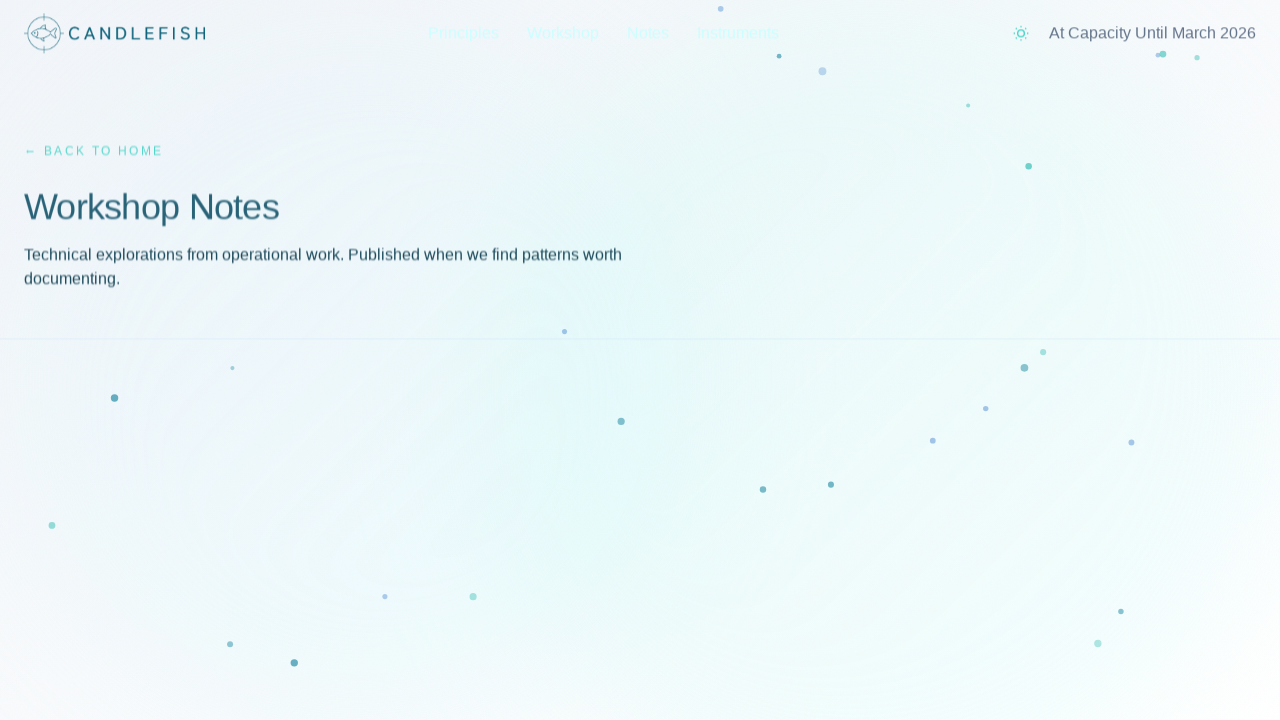

Page reached networkidle load state
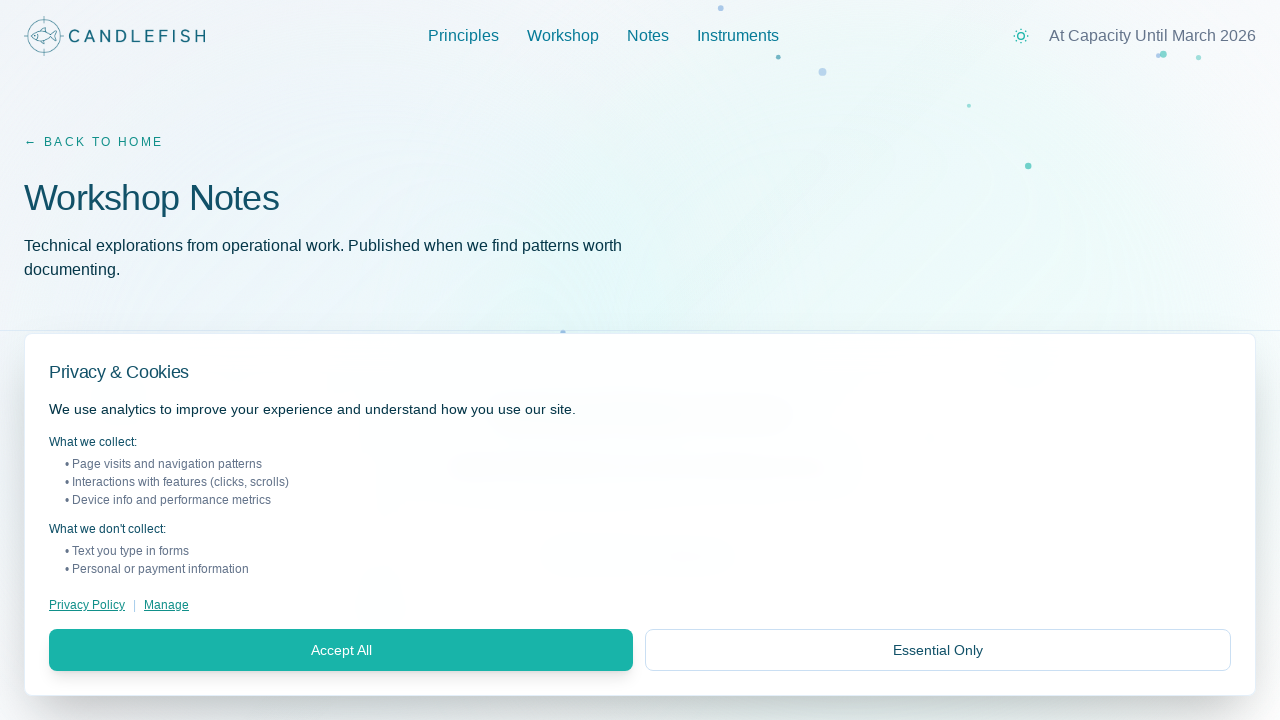

Body element is visible, page fully loaded
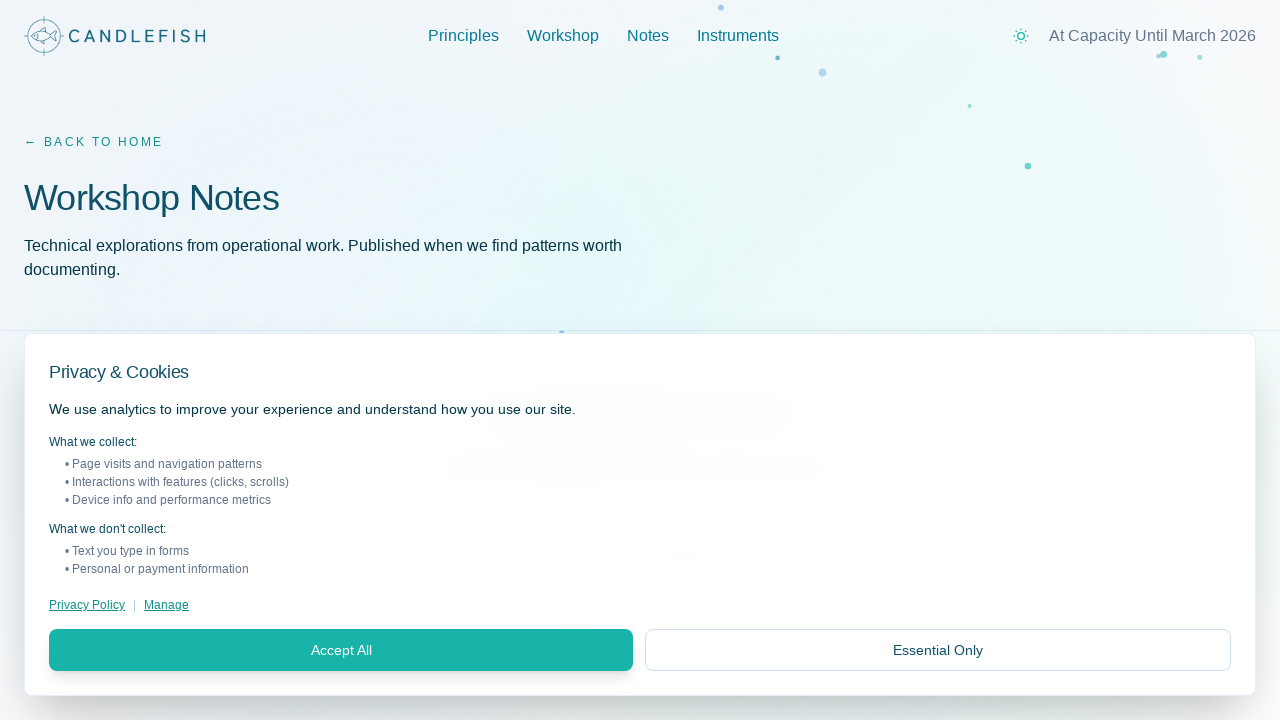

Verified iOS standalone mode meta tag (apple-mobile-web-app-capable=yes) is present
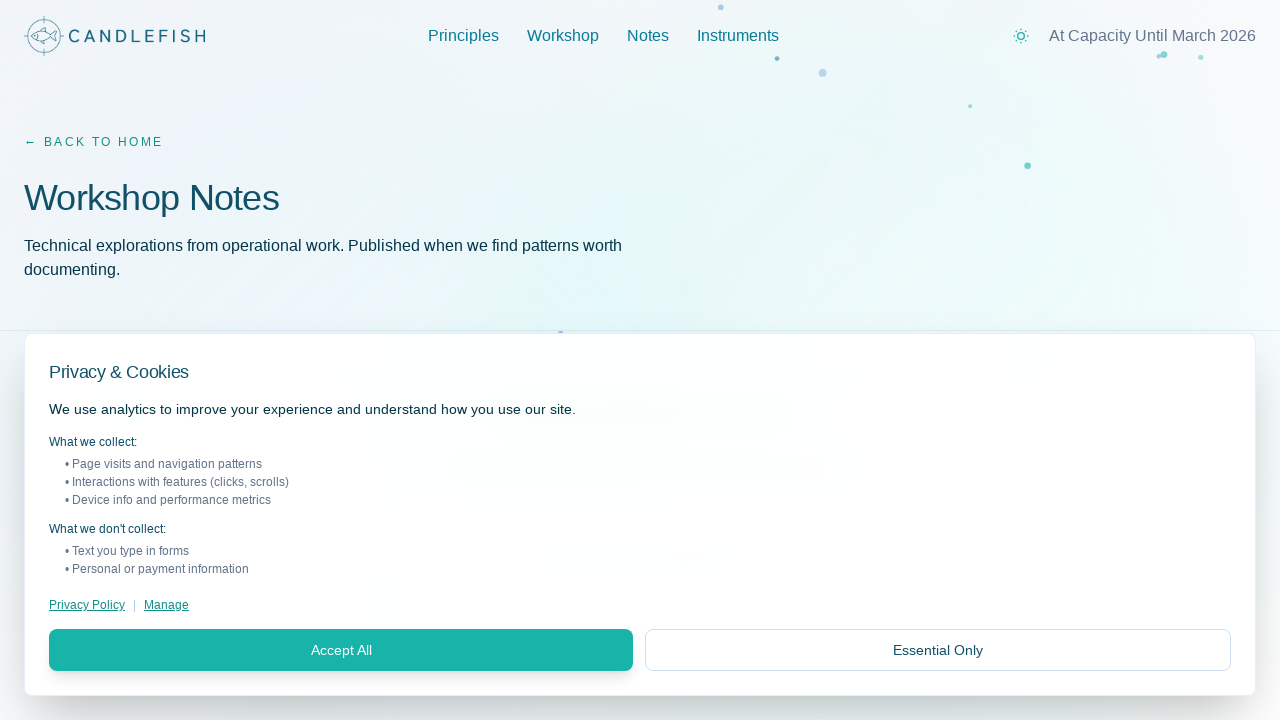

Verified iOS status bar style meta tag is present
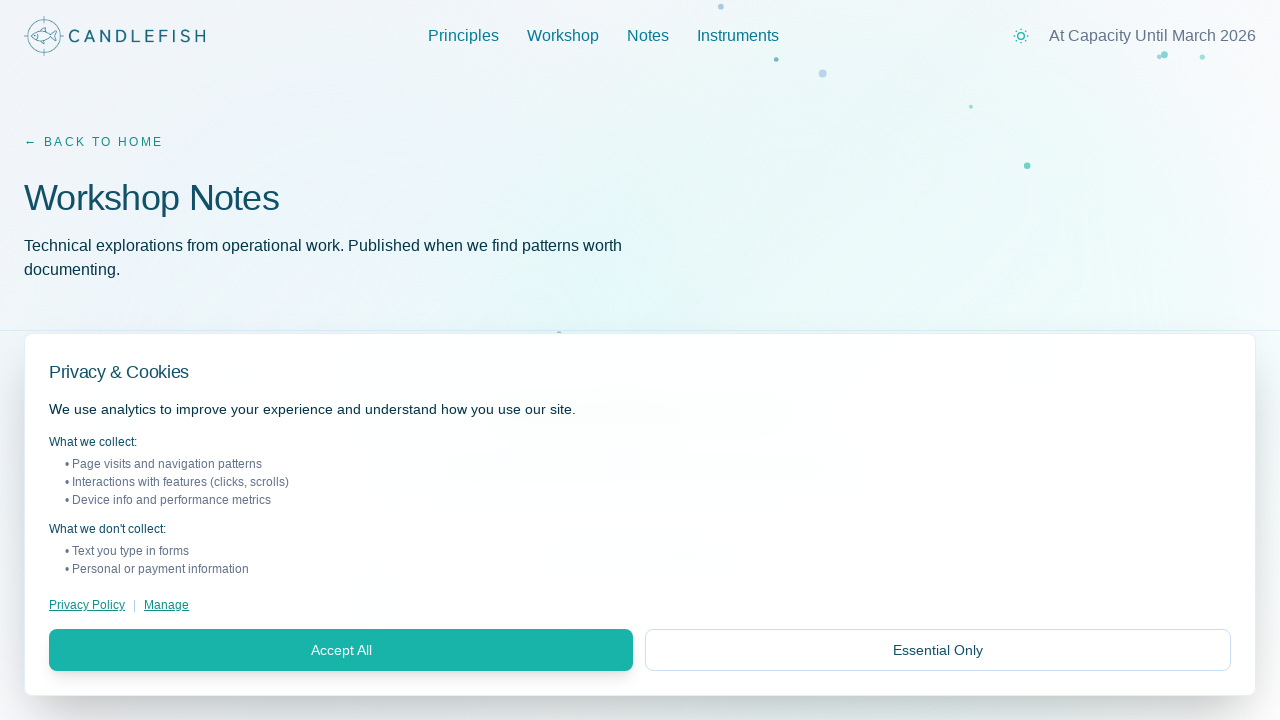

Verified iOS app title meta tag is present
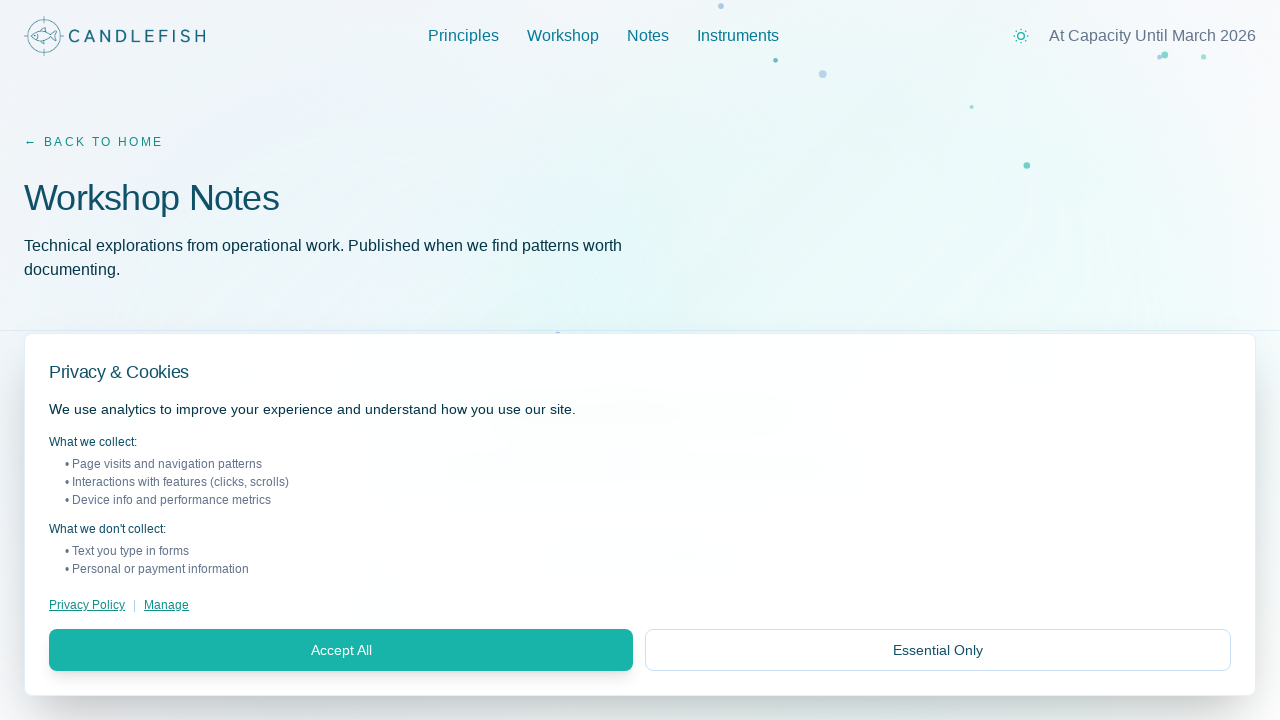

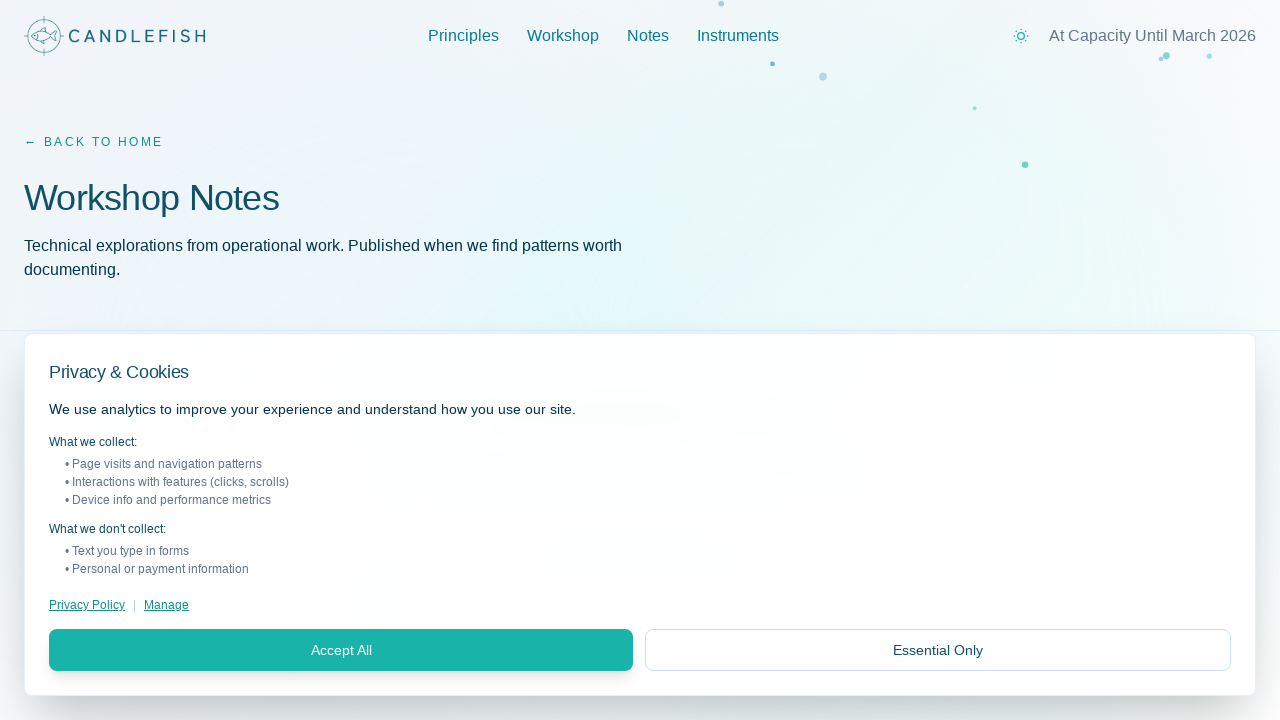